Tests marking individual todo items as complete by checking their checkboxes

Starting URL: https://demo.playwright.dev/todomvc

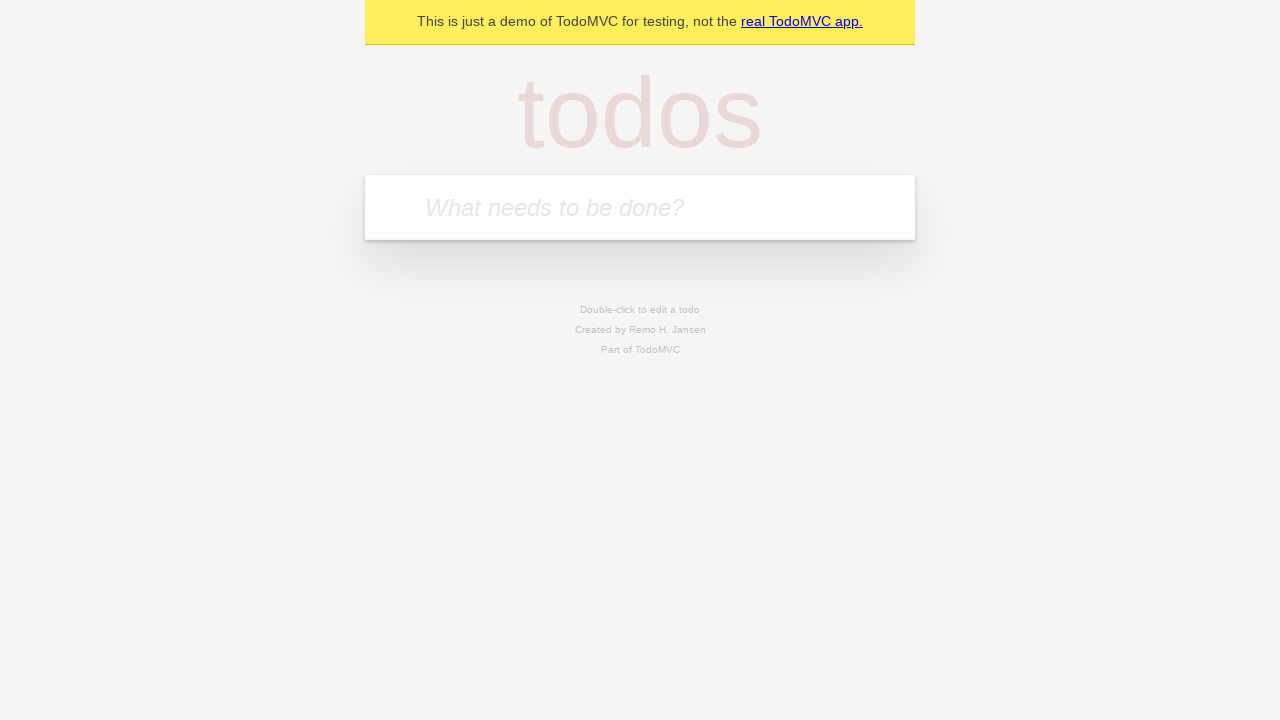

Filled todo input field with 'buy some cheese' on internal:attr=[placeholder="What needs to be done?"i]
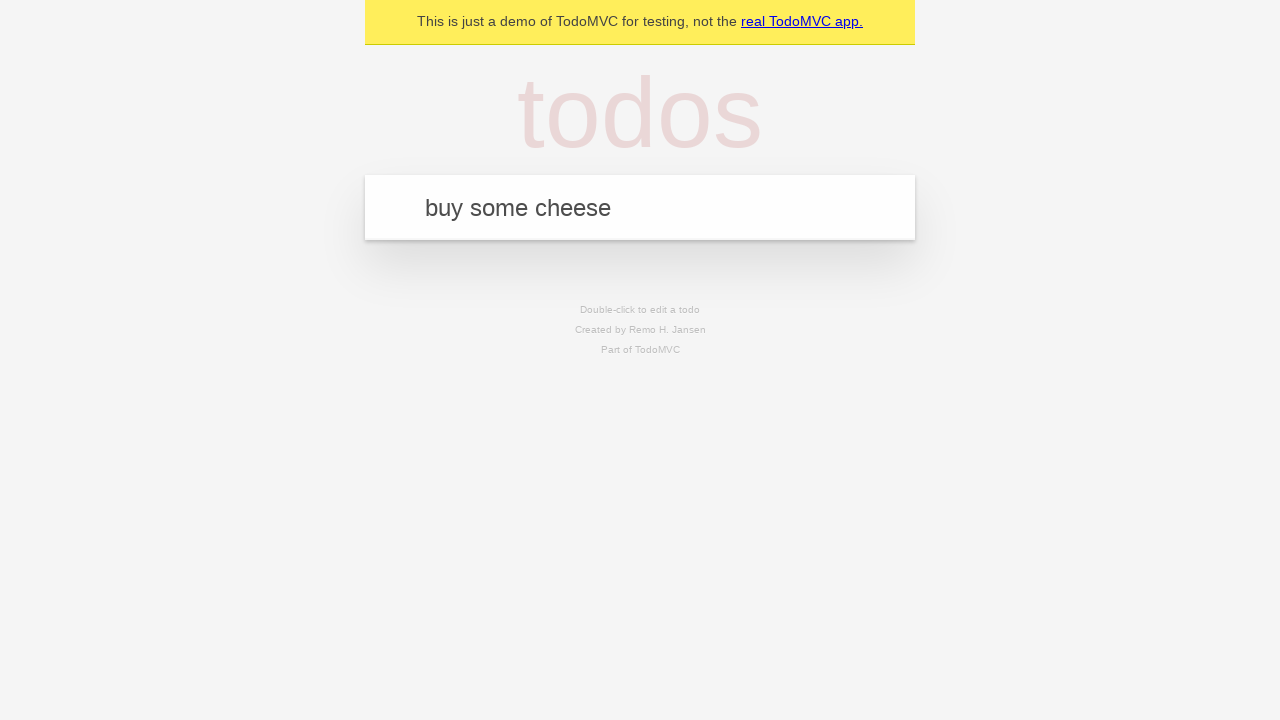

Pressed Enter to create first todo item on internal:attr=[placeholder="What needs to be done?"i]
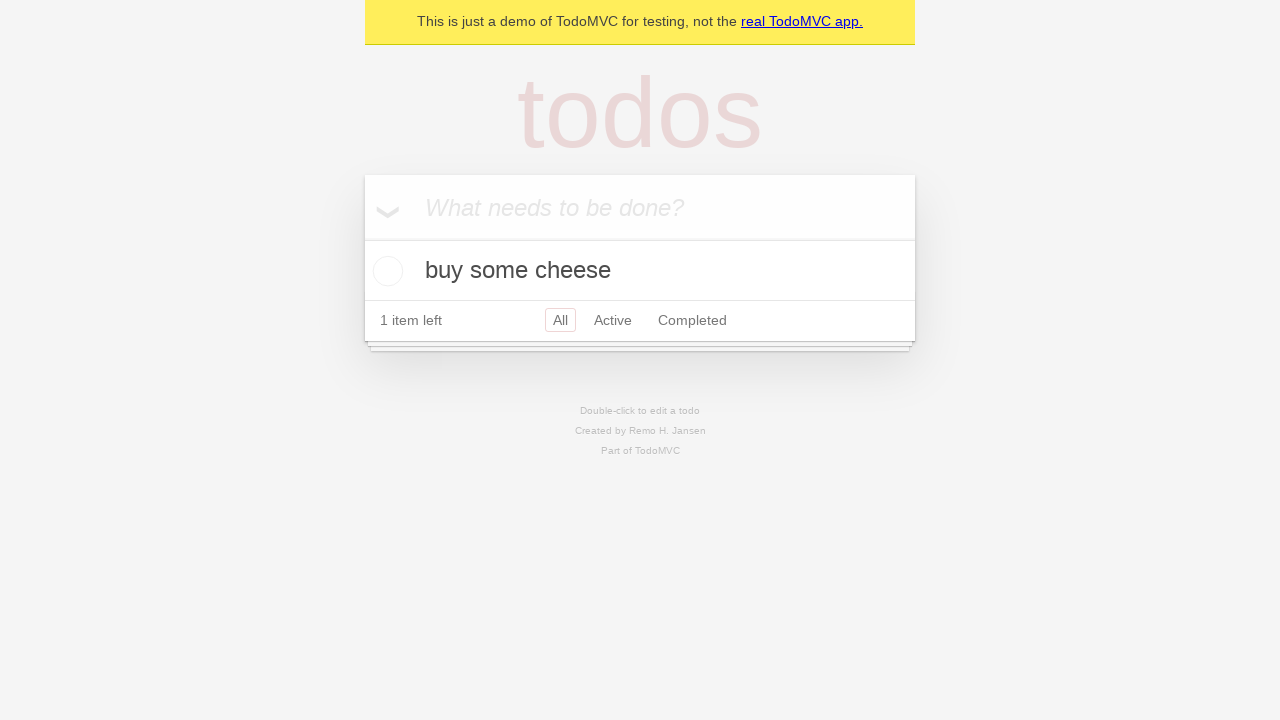

Filled todo input field with 'feed the cat' on internal:attr=[placeholder="What needs to be done?"i]
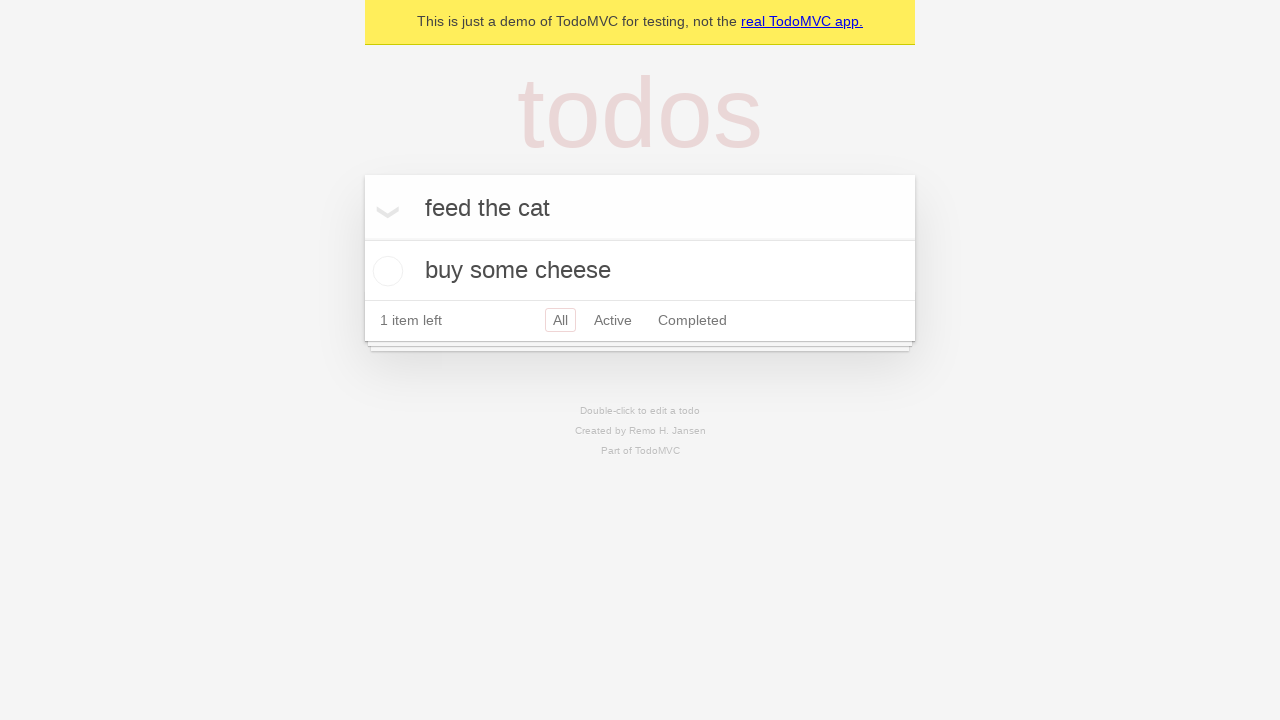

Pressed Enter to create second todo item on internal:attr=[placeholder="What needs to be done?"i]
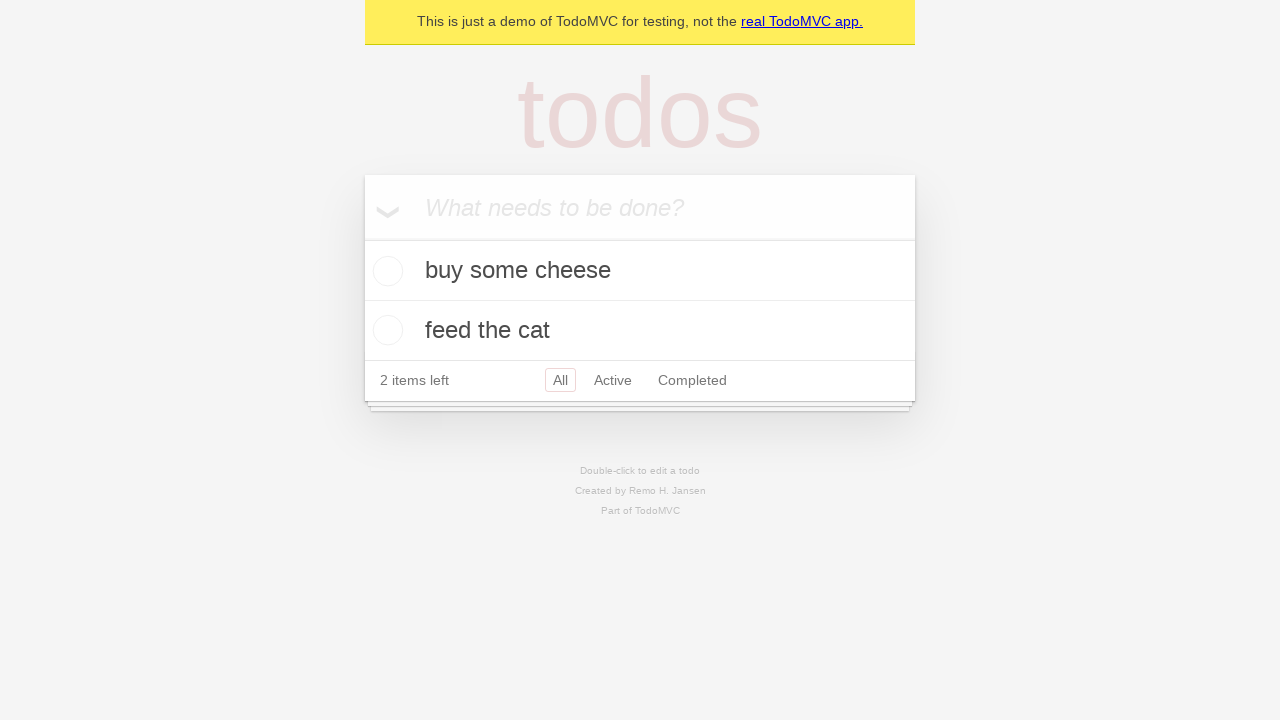

Checked the first todo item 'buy some cheese' at (385, 271) on internal:testid=[data-testid="todo-item"s] >> nth=0 >> internal:role=checkbox
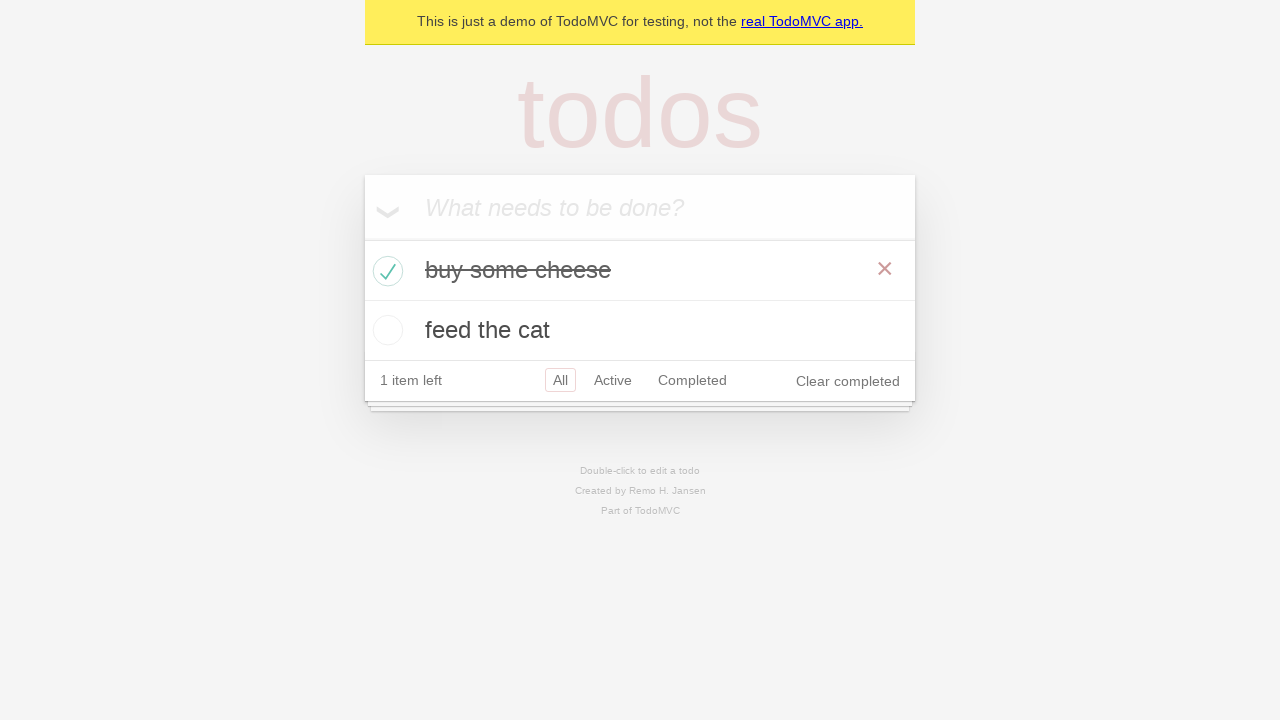

Checked the second todo item 'feed the cat' at (385, 330) on internal:testid=[data-testid="todo-item"s] >> nth=1 >> internal:role=checkbox
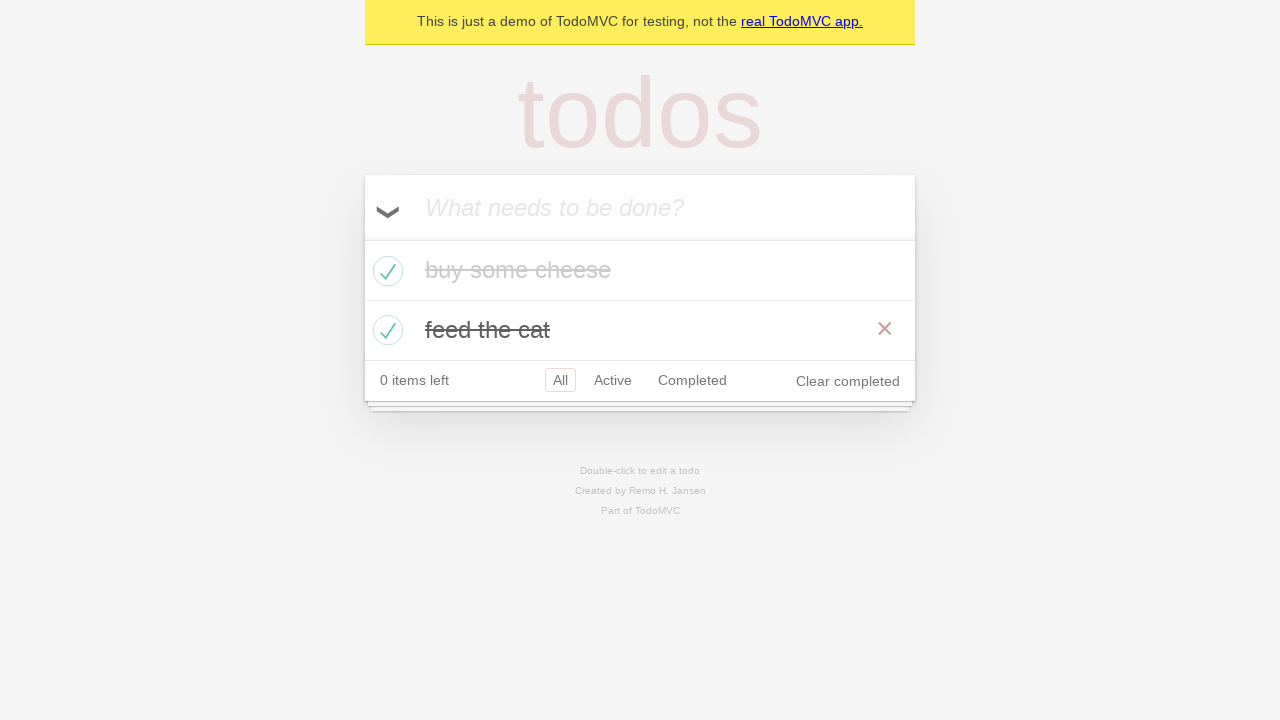

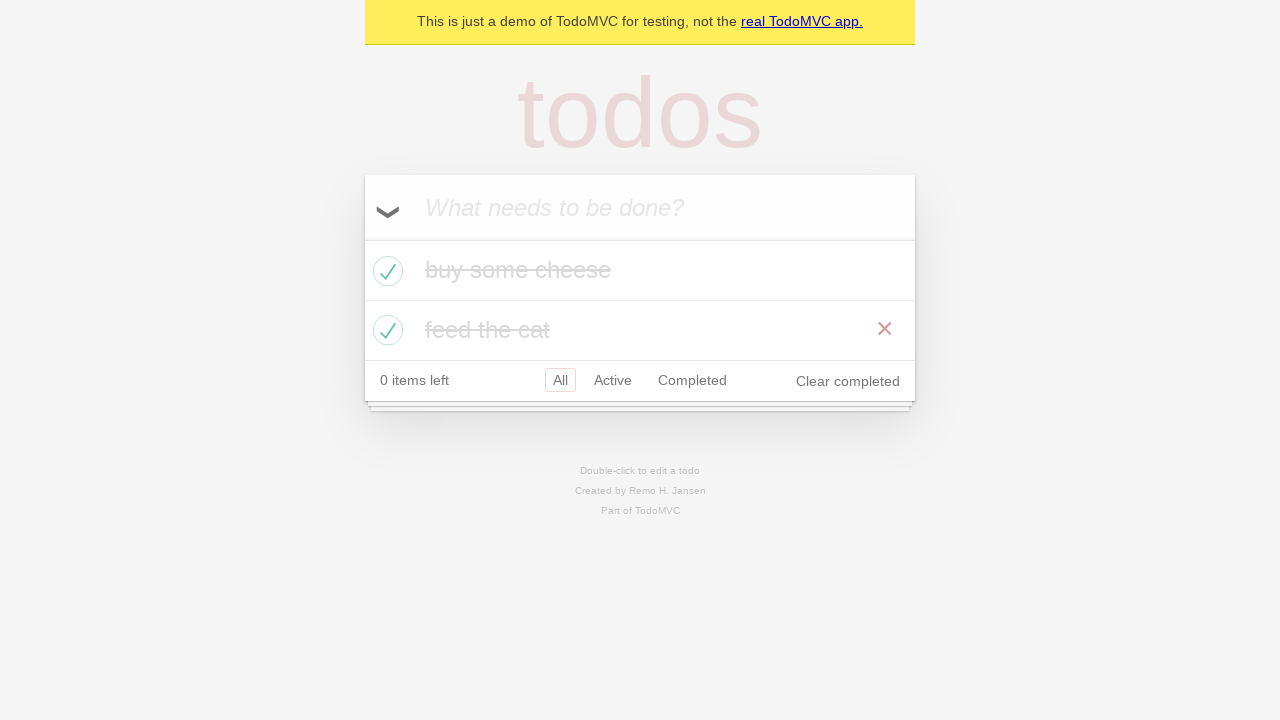